Tests form validation with valid address and 2-digit postal code, expecting postal code error

Starting URL: https://elenarivero.github.io/ejercicio1/index.html

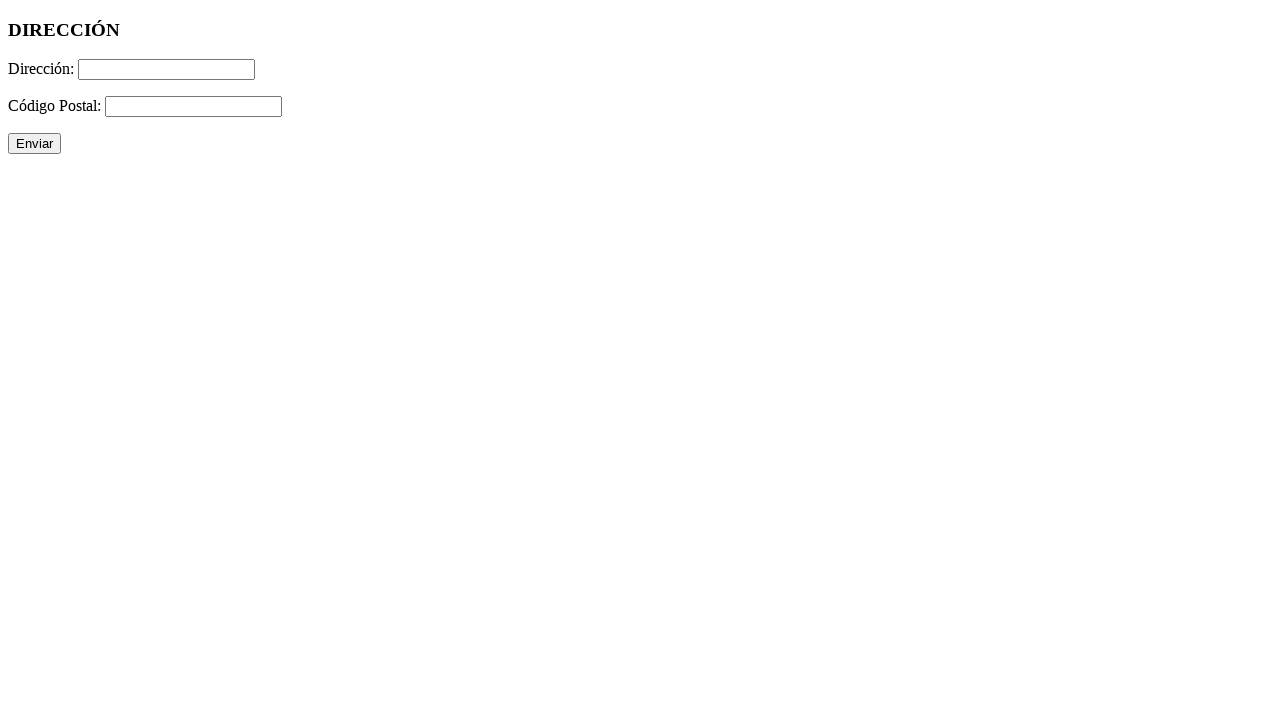

Filled address field with valid address 'C/Procurador, 21\2-D. Sevilla' on #direccion
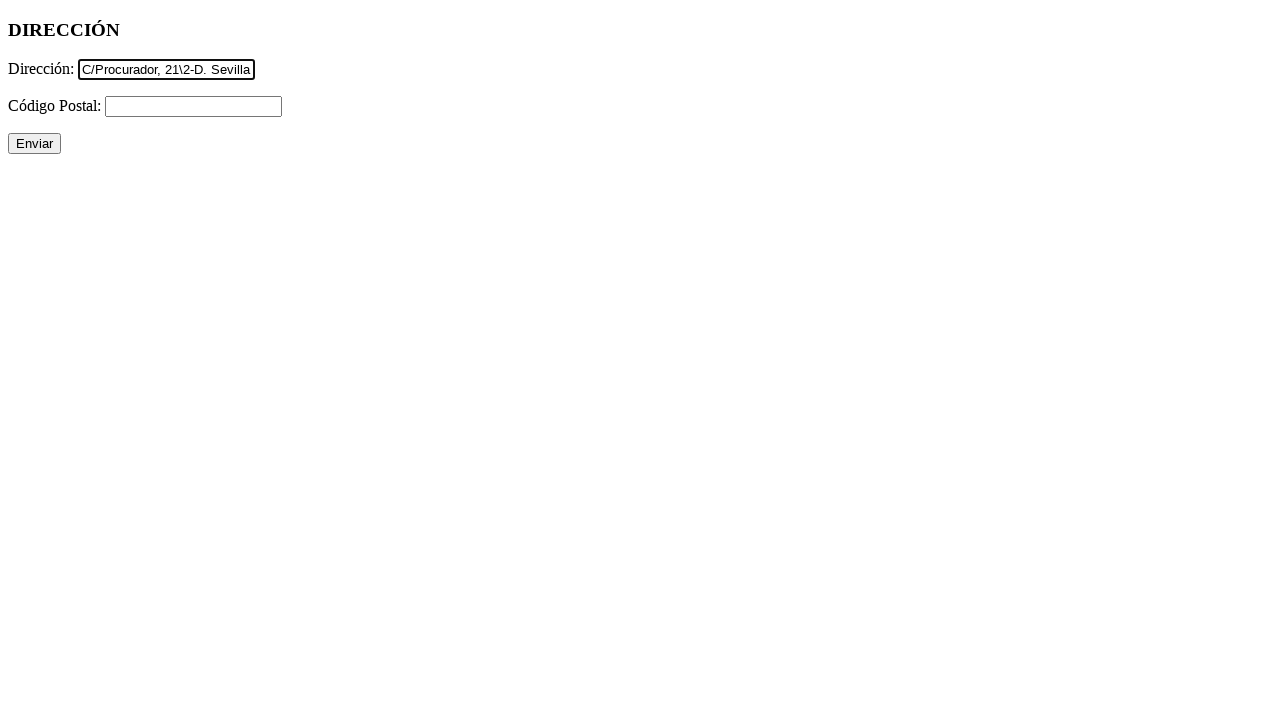

Filled postal code field with 2-digit code '12' on #cp
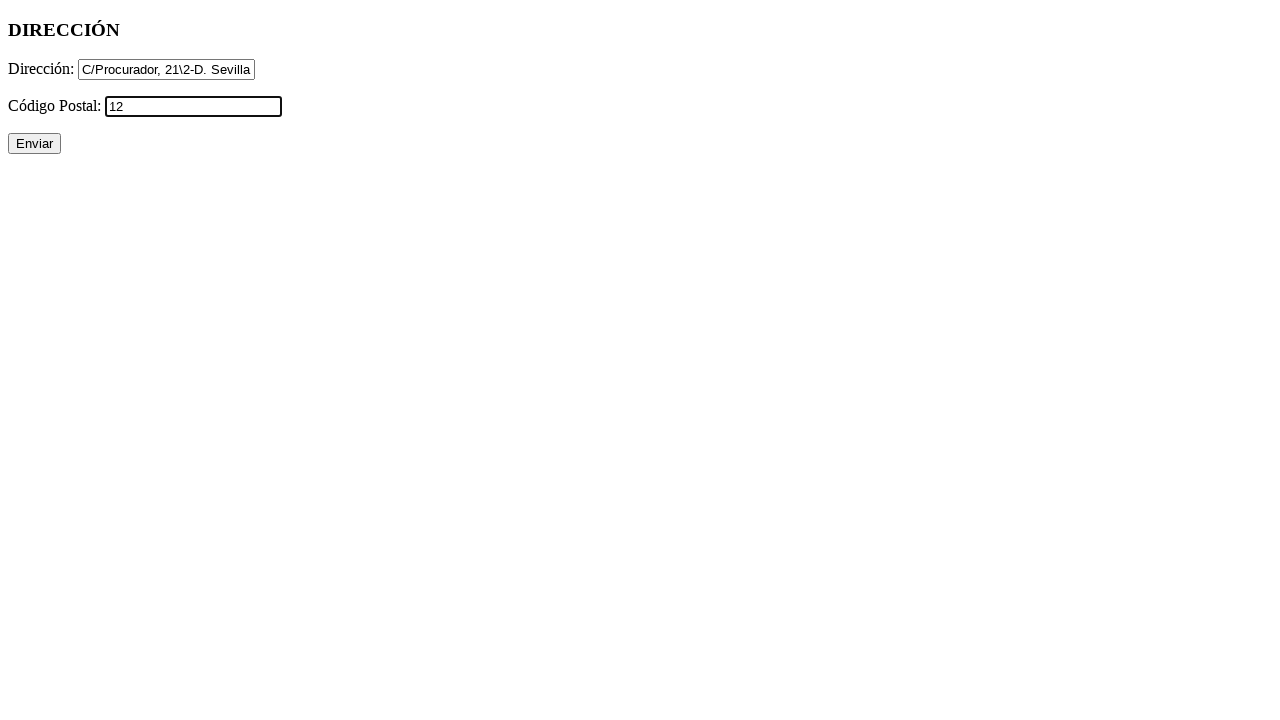

Clicked submit button to validate form at (34, 144) on #enviar
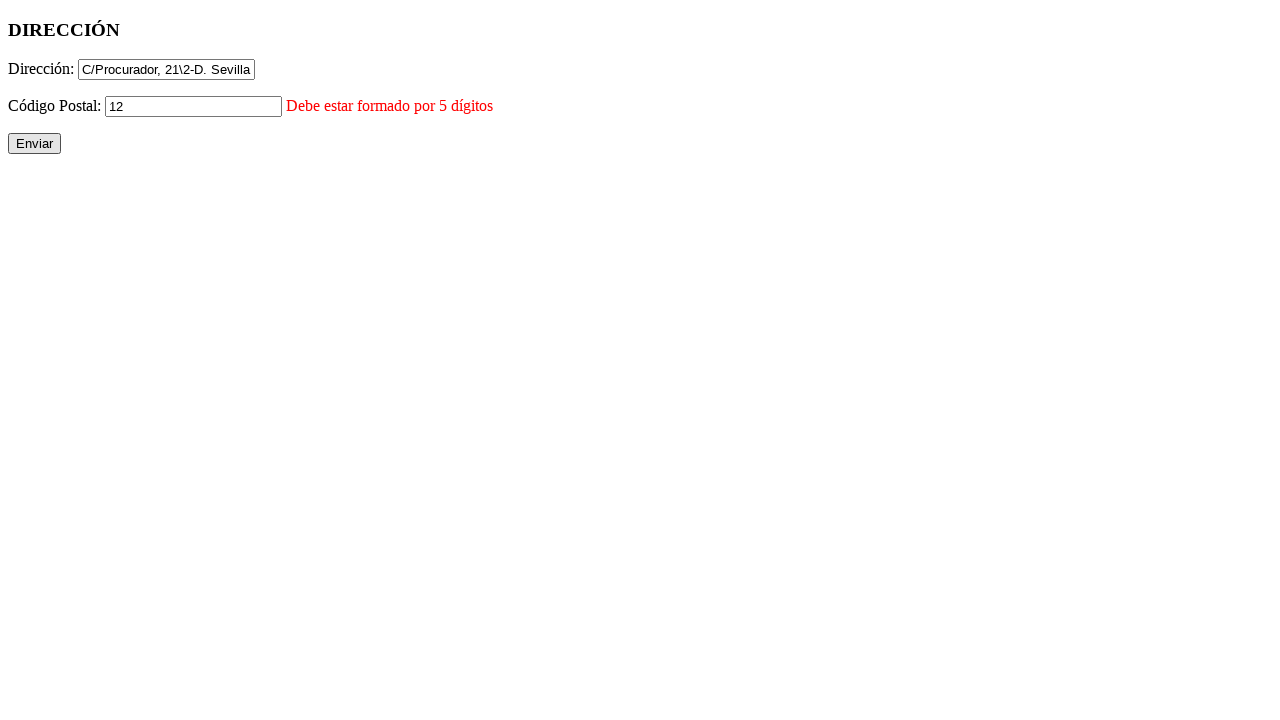

Postal code error message appeared as expected
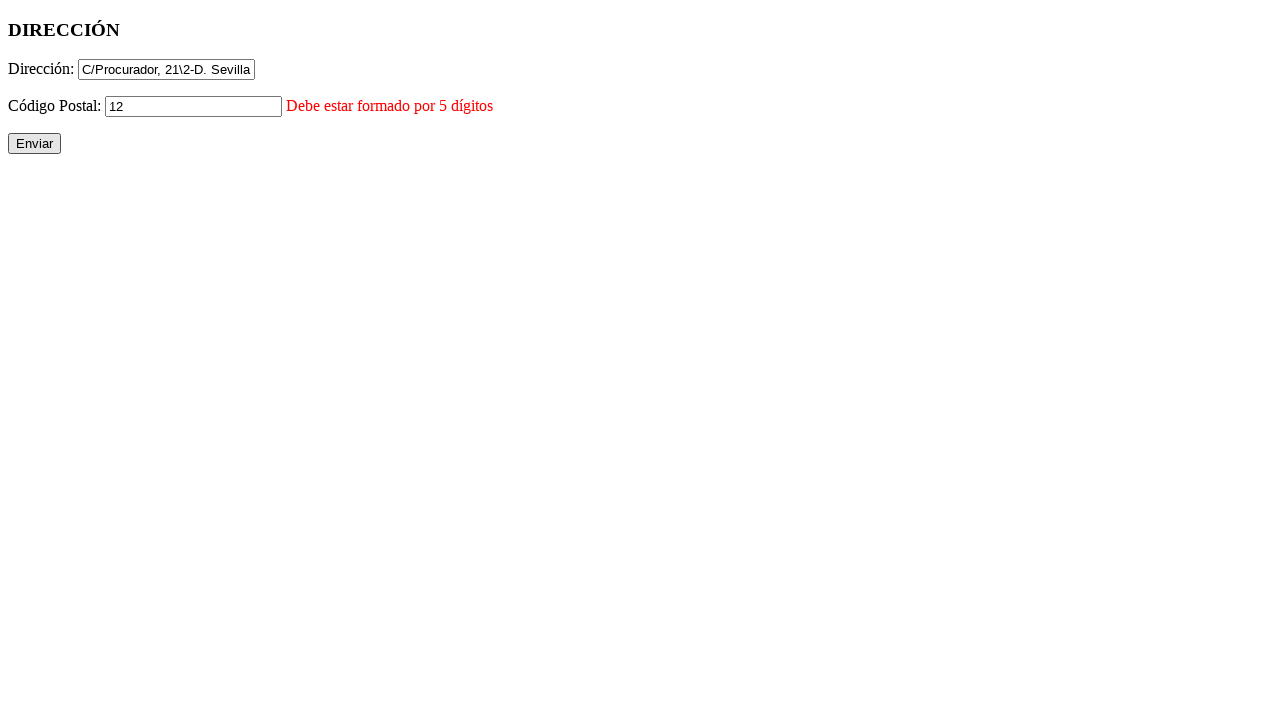

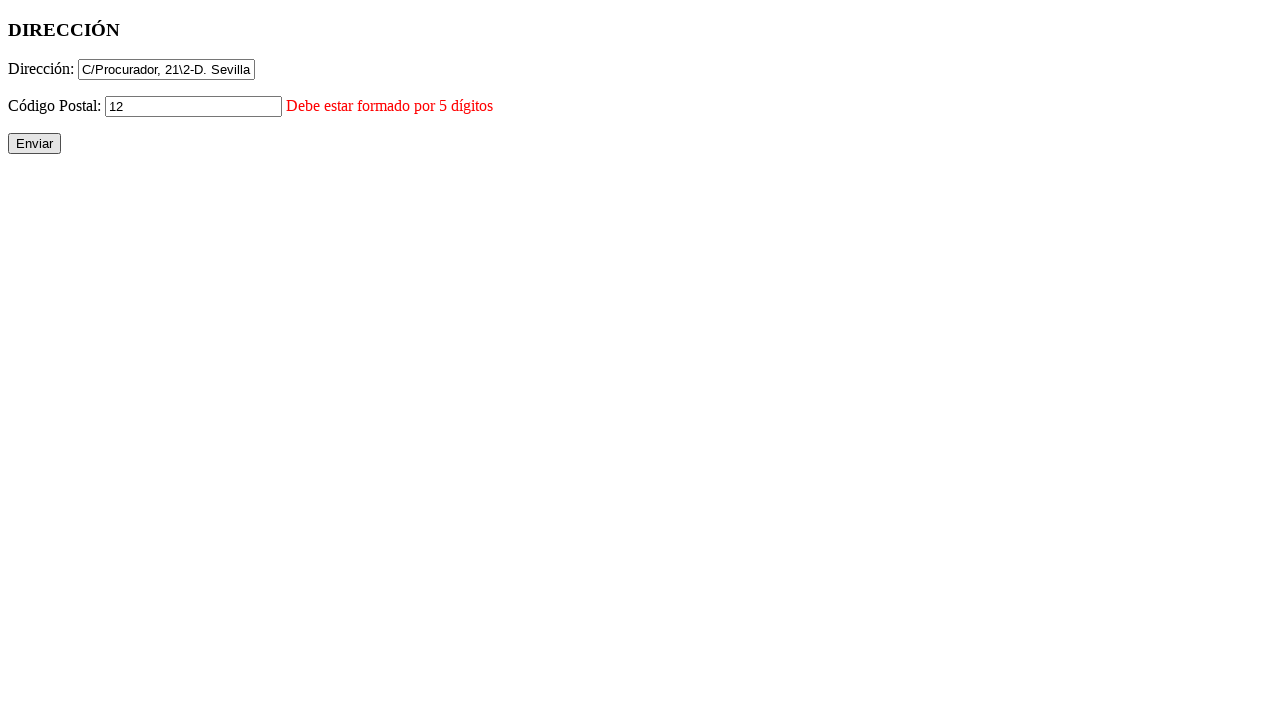